Tests hover functionality by navigating to Hovers page and hovering over multiple user avatar images

Starting URL: https://practice.cydeo.com/

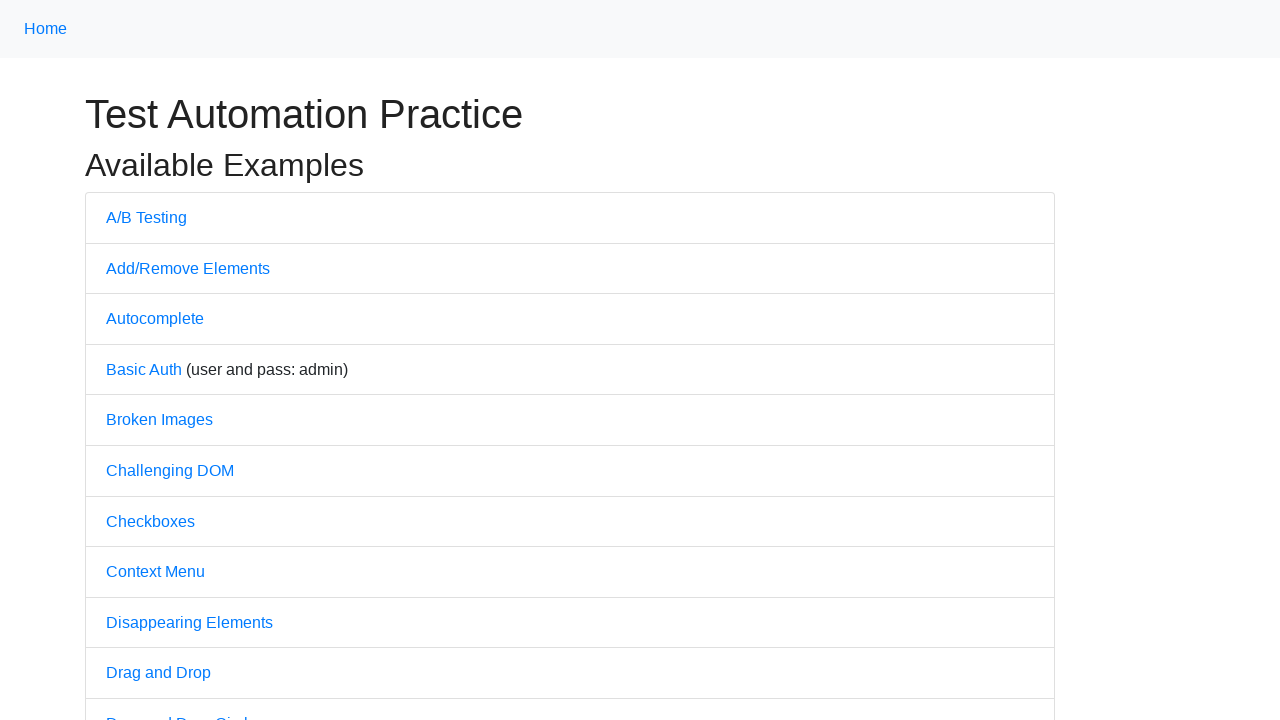

Clicked on Hovers link to navigate to hover test page at (132, 360) on text='Hovers'
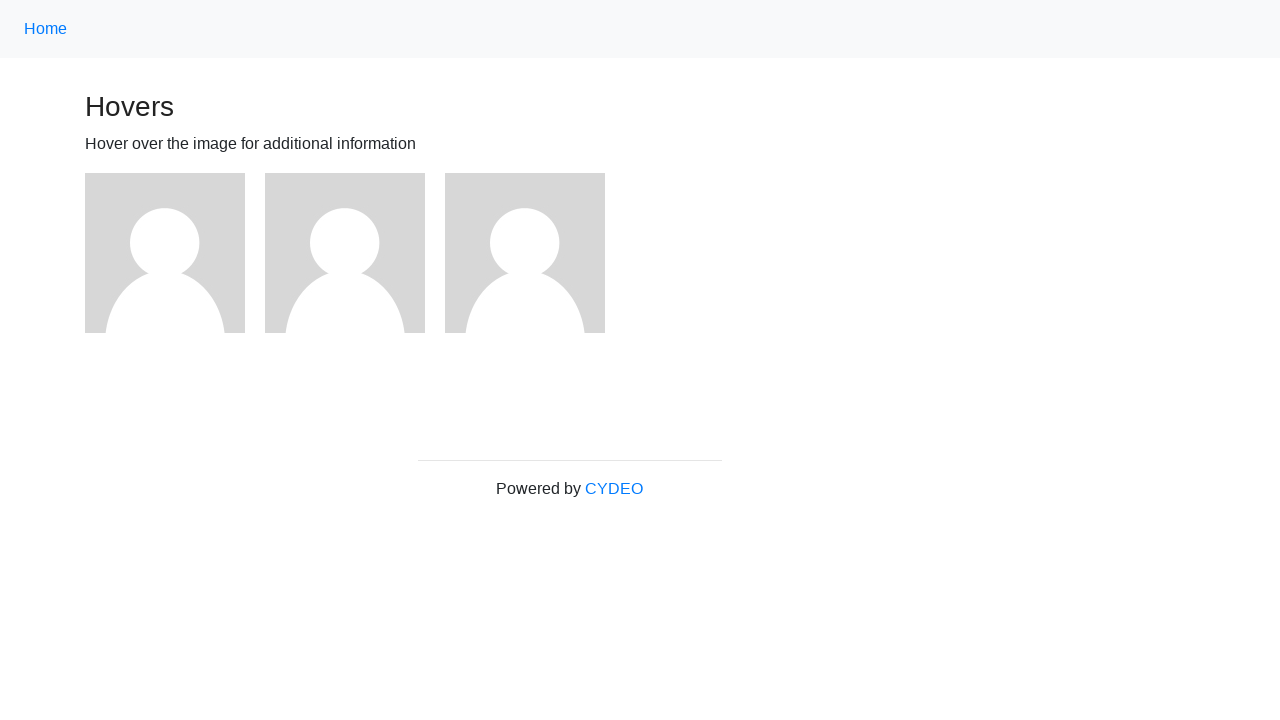

Waited for user avatar images to load on Hovers page
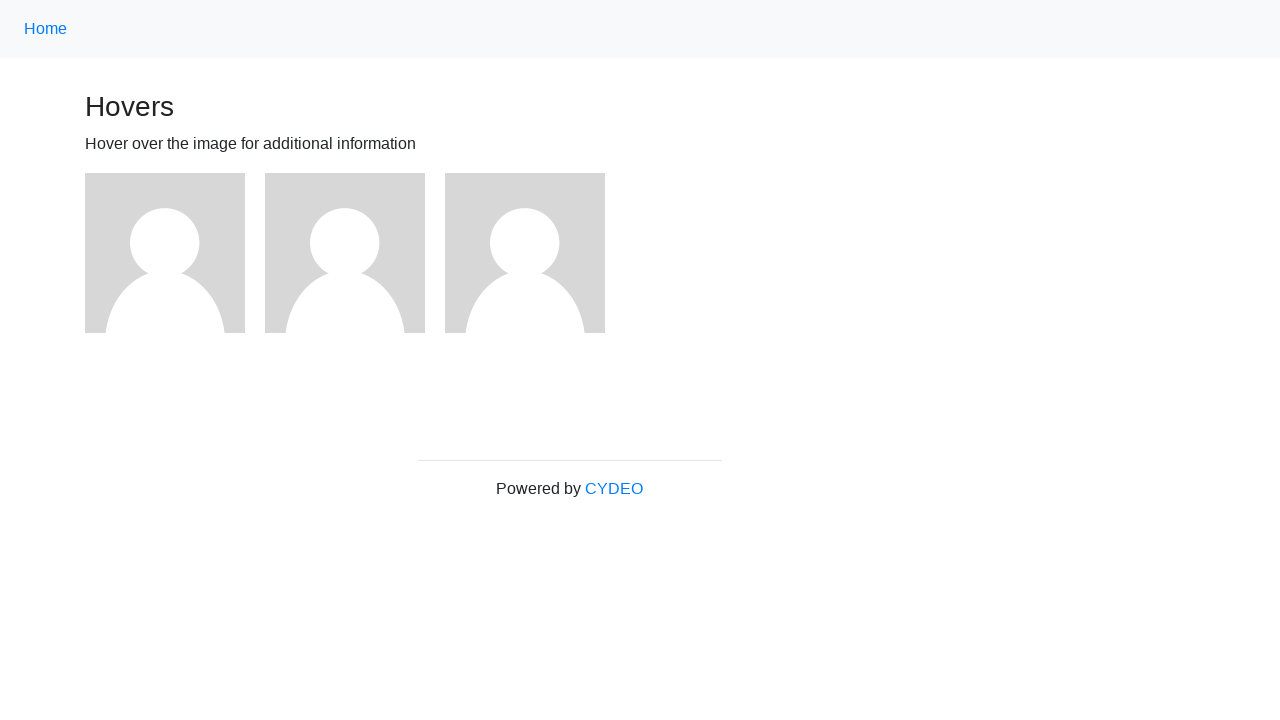

Retrieved all user avatar elements from the page
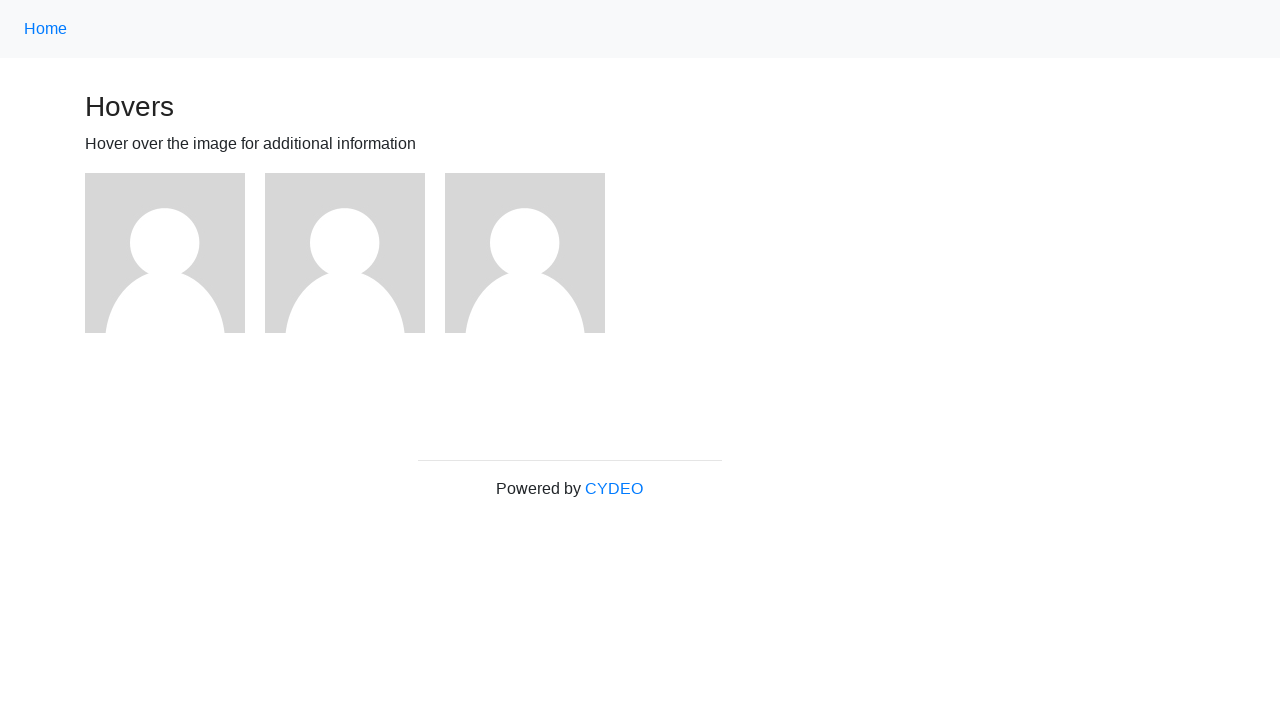

Hovered over a user avatar image at (165, 253) on xpath=//img[@alt='User Avatar'] >> nth=0
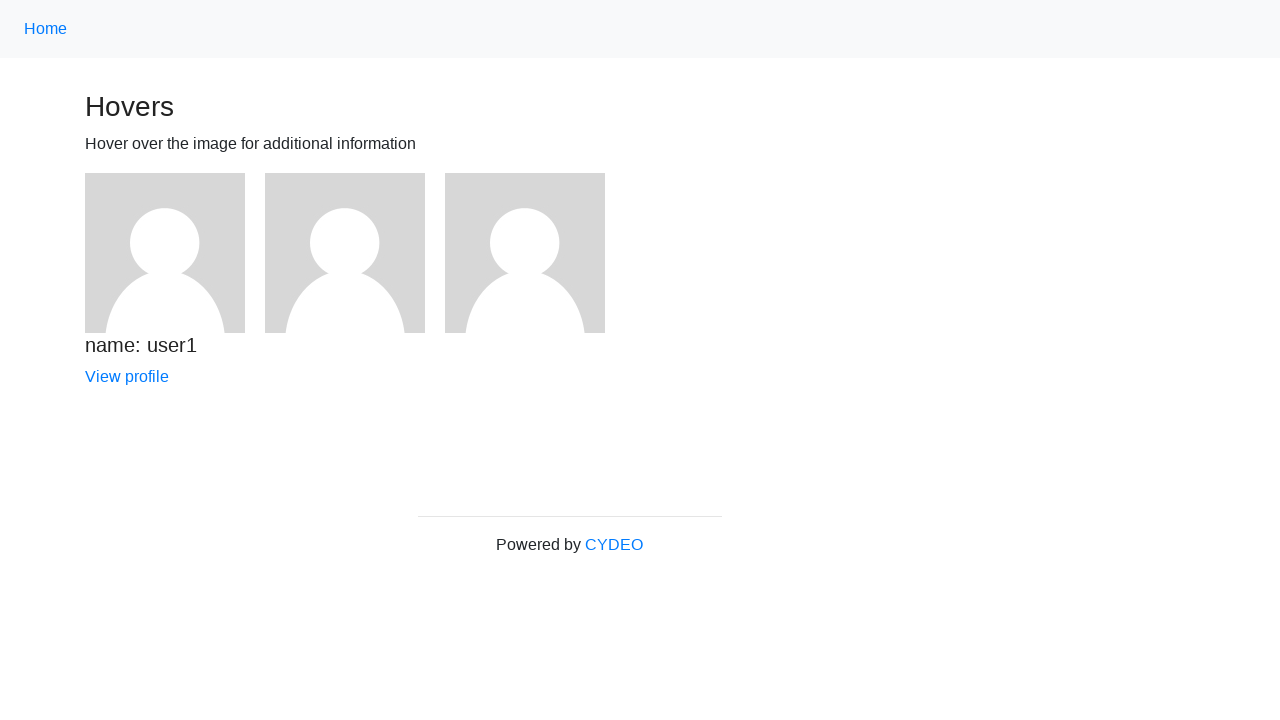

Hovered over a user avatar image at (345, 253) on xpath=//img[@alt='User Avatar'] >> nth=1
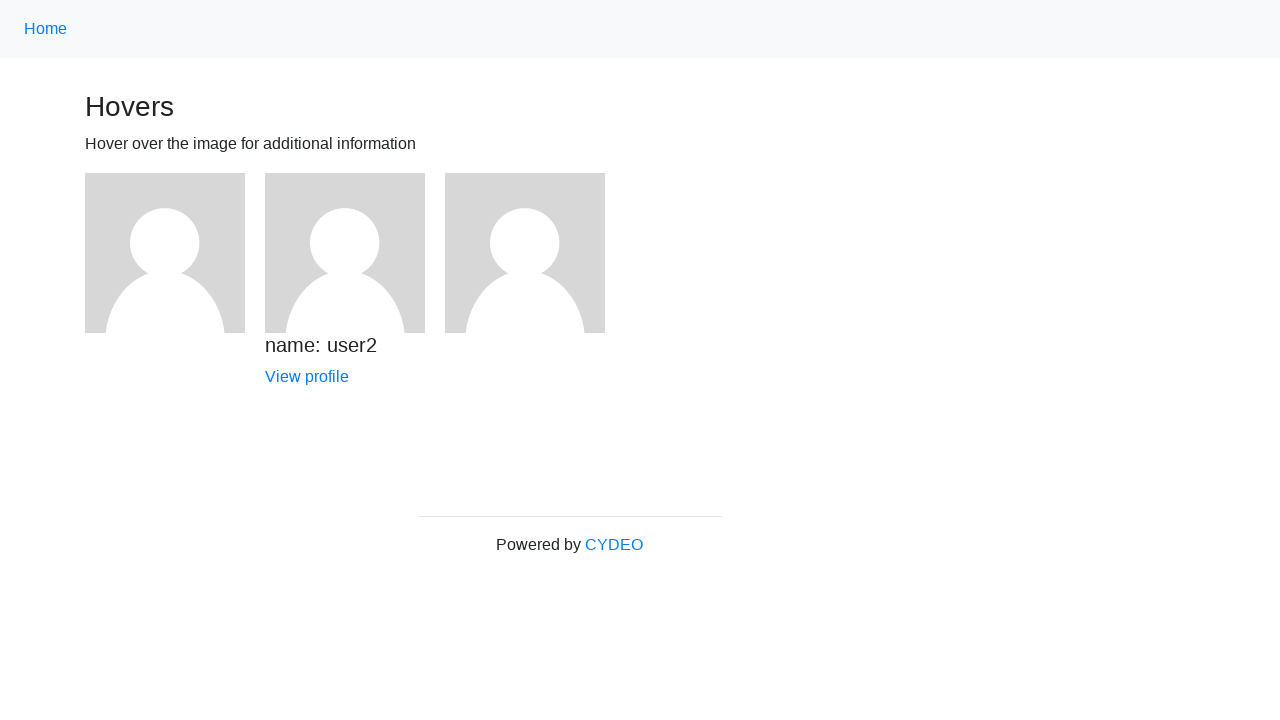

Hovered over a user avatar image at (525, 253) on xpath=//img[@alt='User Avatar'] >> nth=2
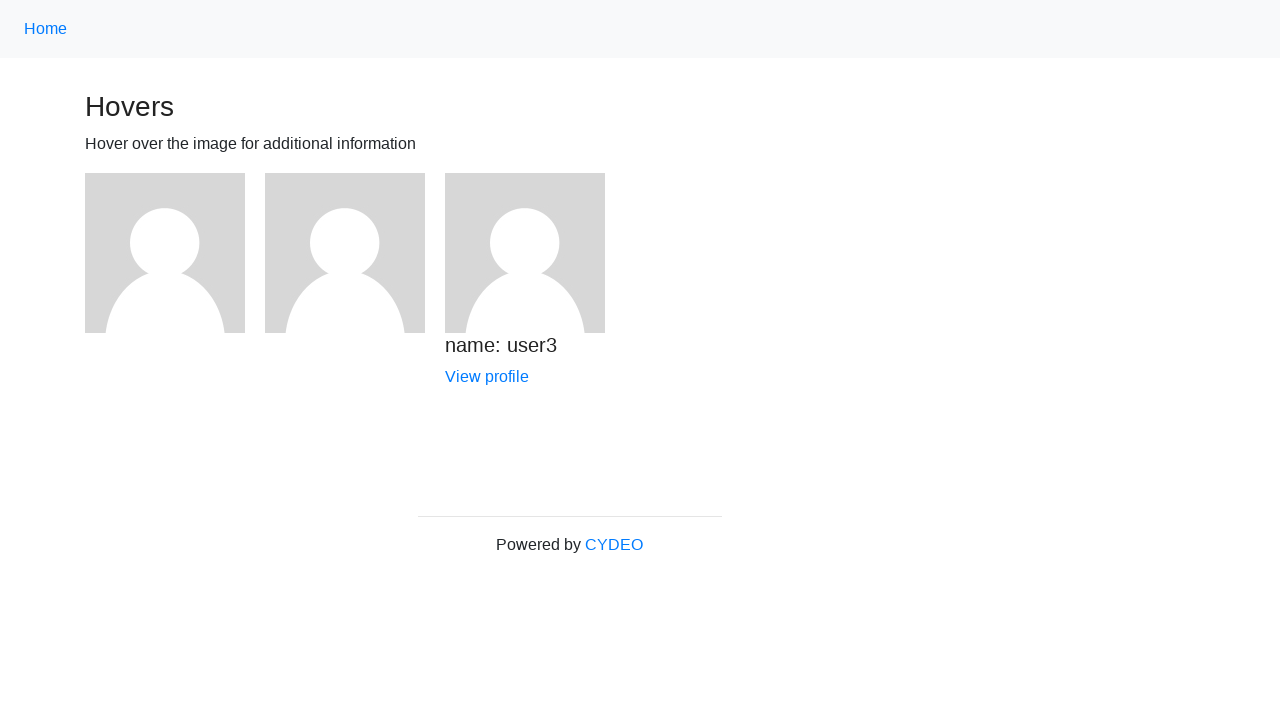

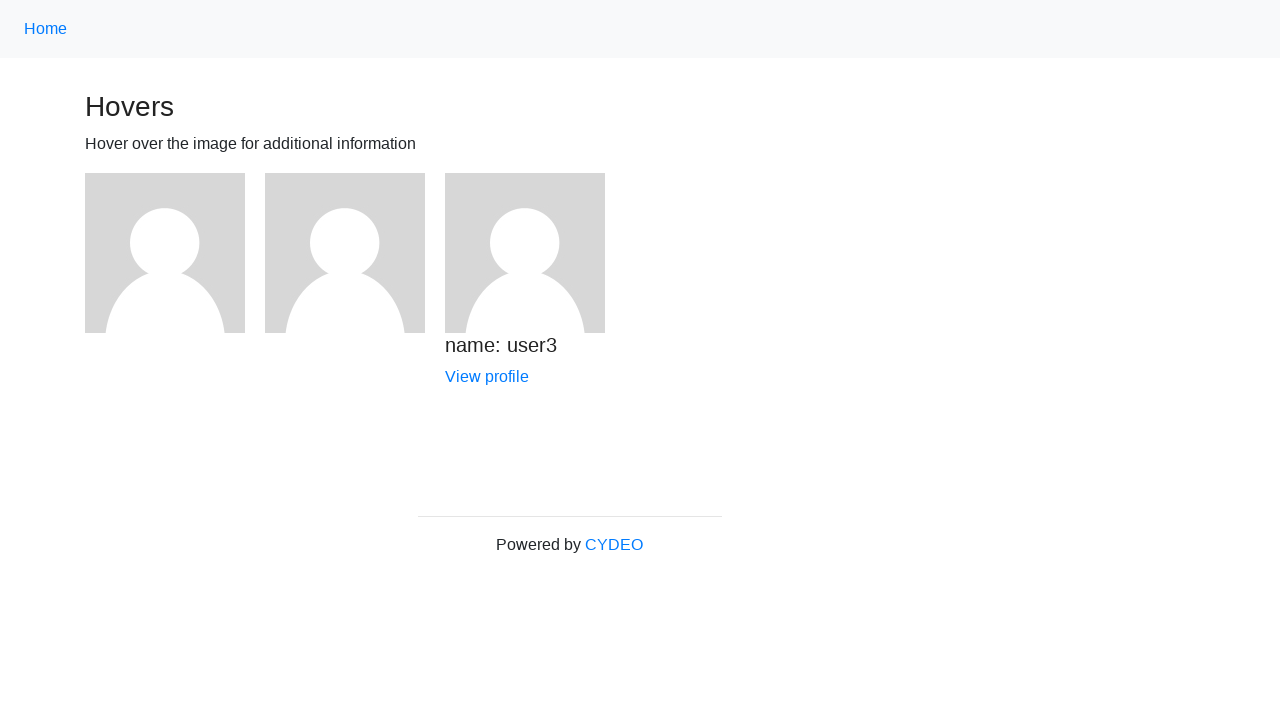